Tests navigation to the homepage and clicking the About Us link to verify page transitions

Starting URL: https://v1.training-support.net

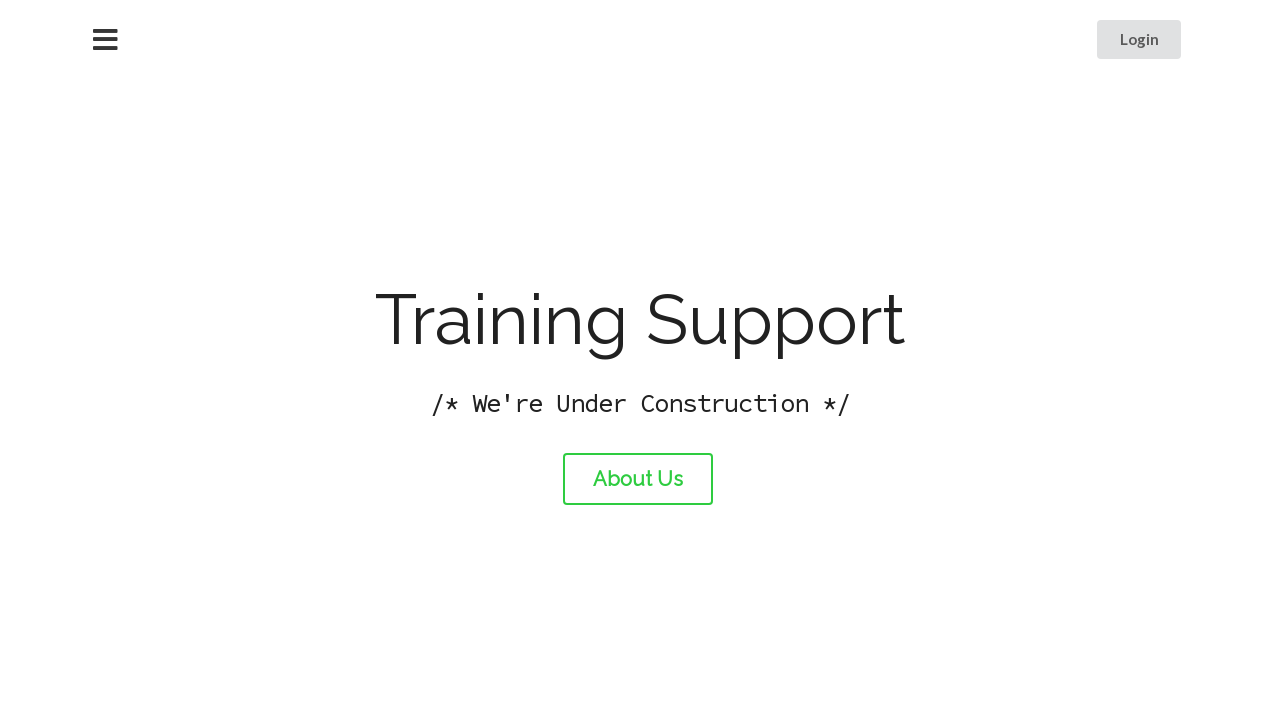

Navigated to homepage at https://v1.training-support.net
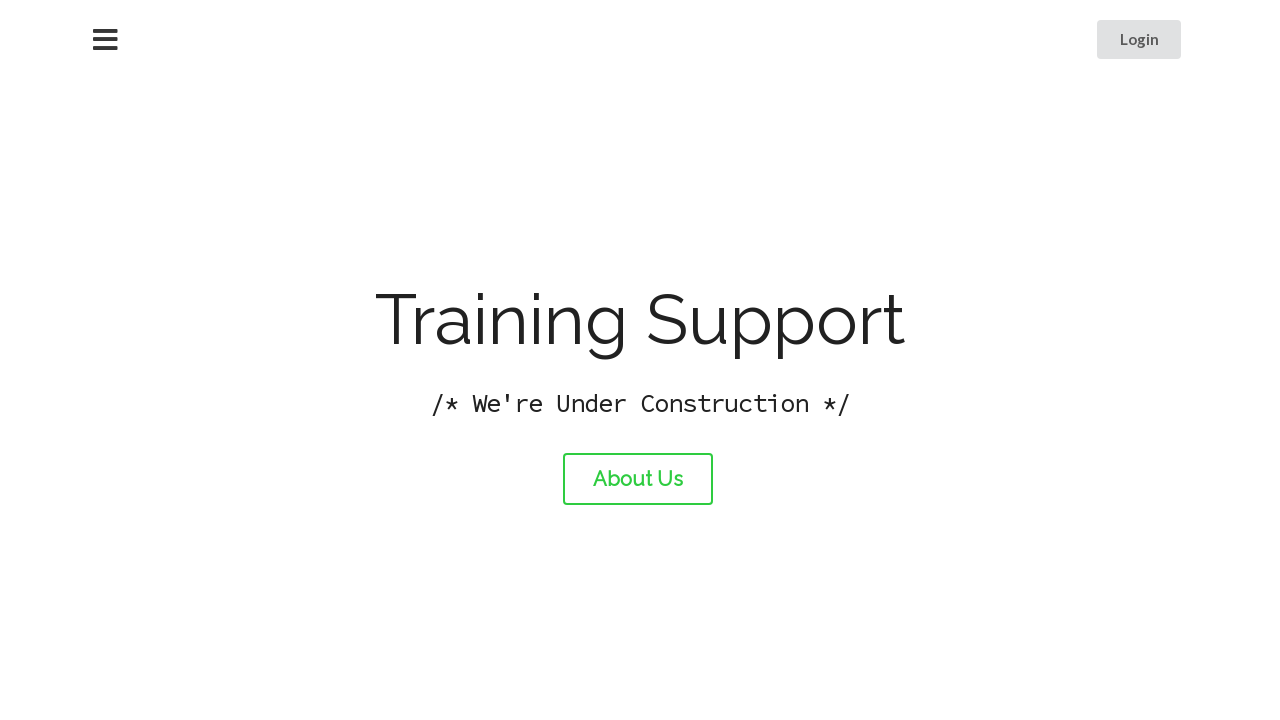

Verified homepage title is 'Training Support'
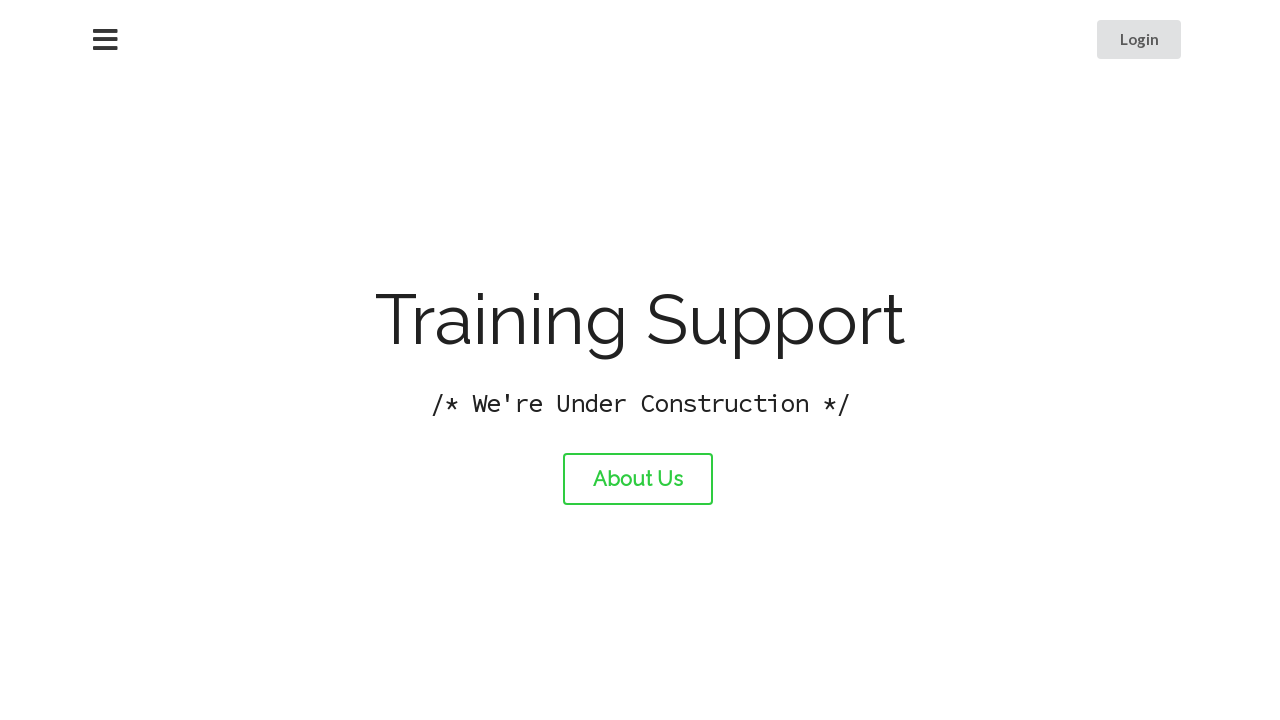

Clicked the About Us link at (638, 479) on #about-link
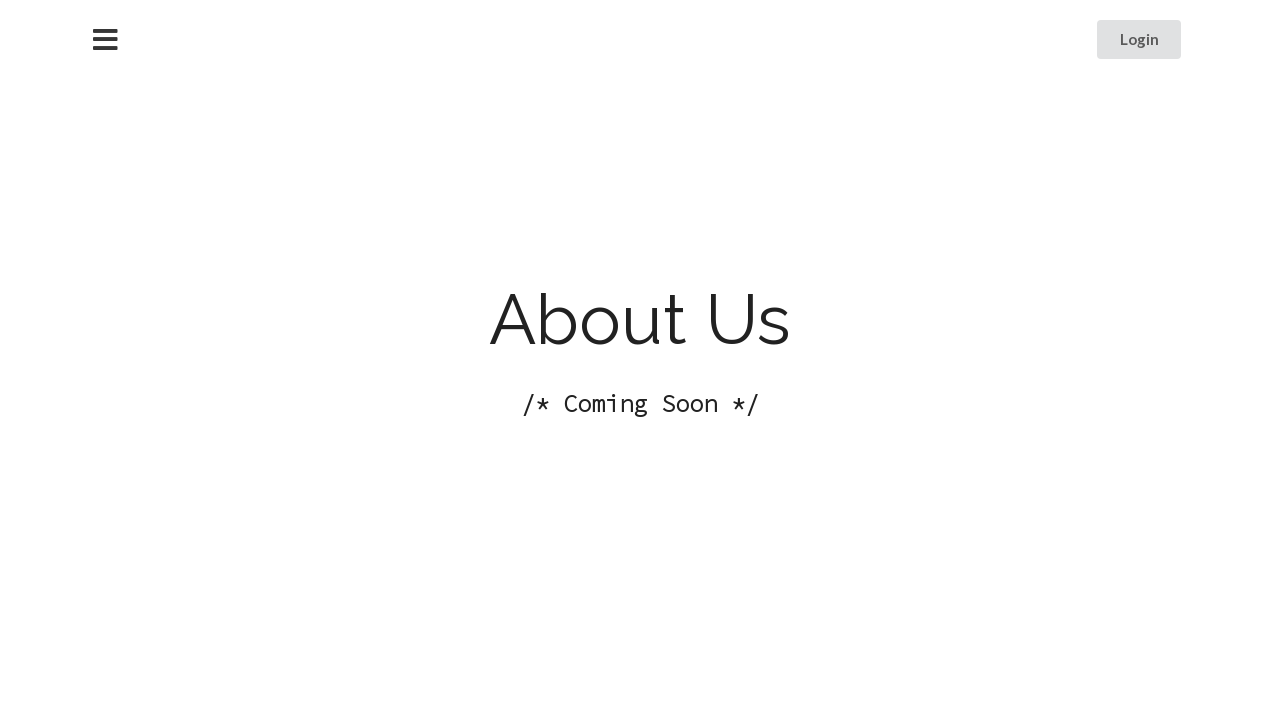

Verified navigation to About page with title 'About Training Support'
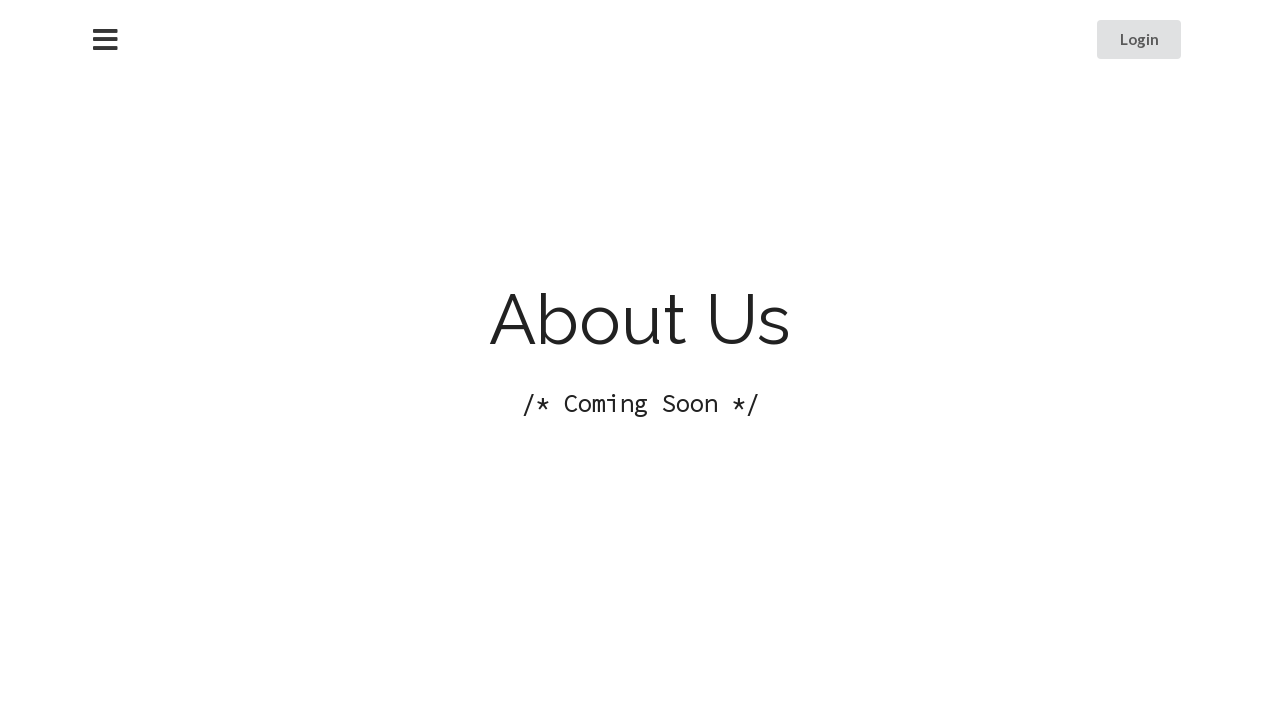

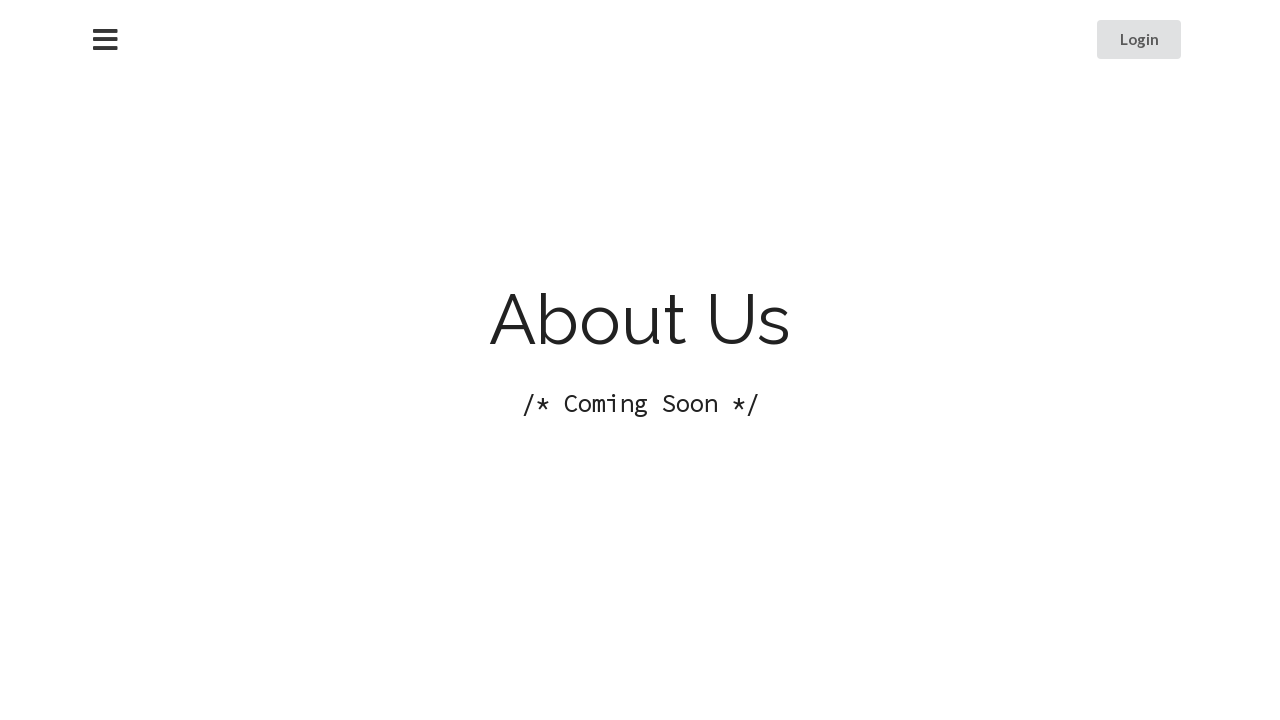